Tests scrolling functionality by navigating to the Selenium website and scrolling a "Read more" link into view using JavaScript scroll behavior.

Starting URL: https://www.selenium.dev/

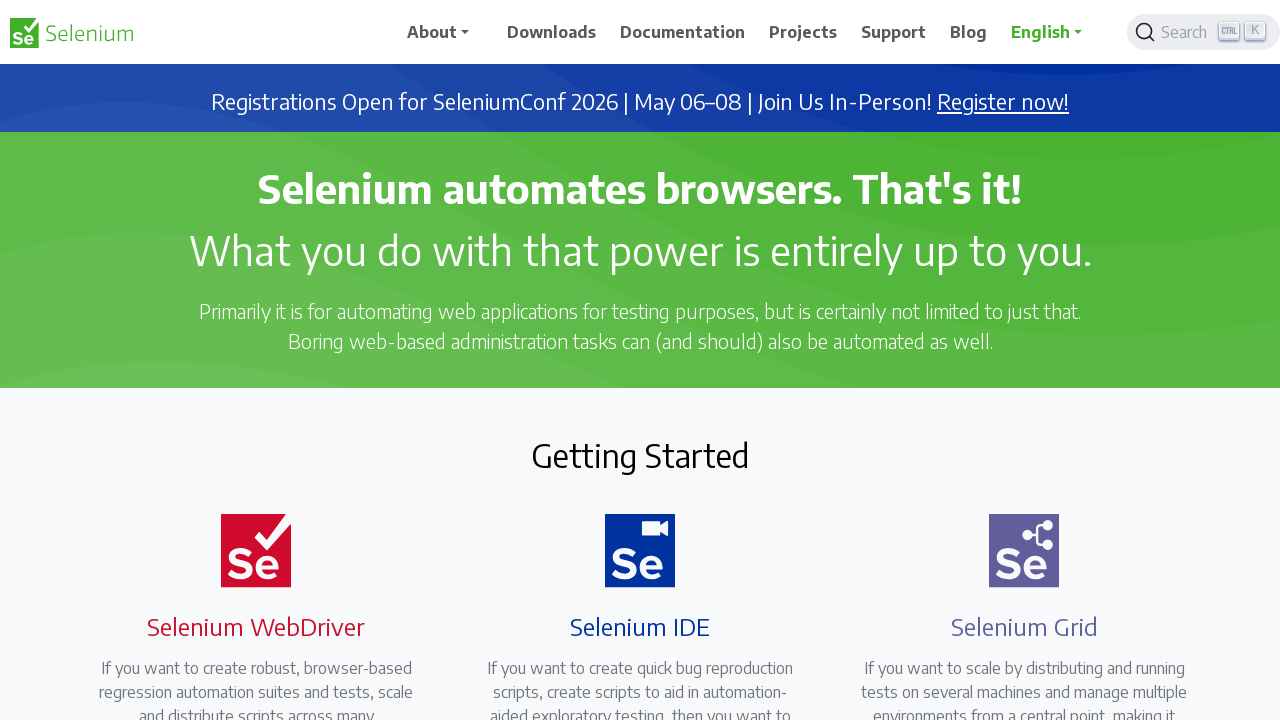

Located the 'Read more' link element
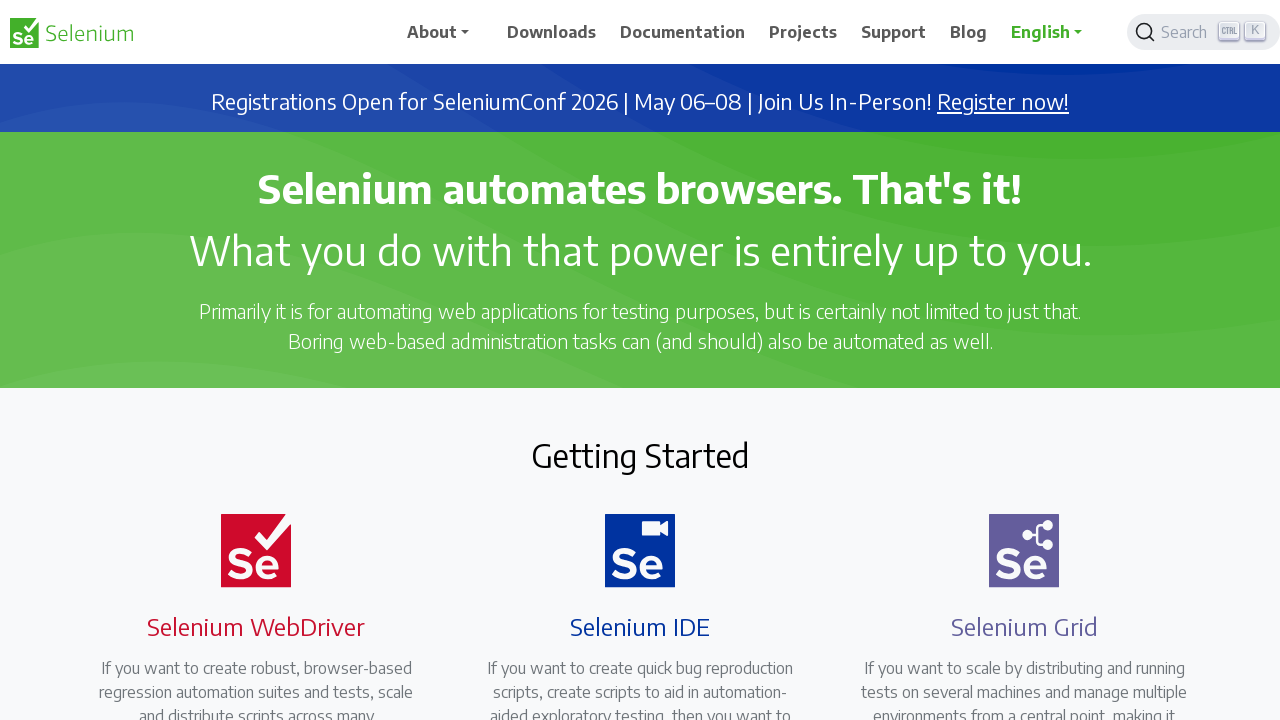

Scrolled 'Read more' link into view using scroll_into_view_if_needed()
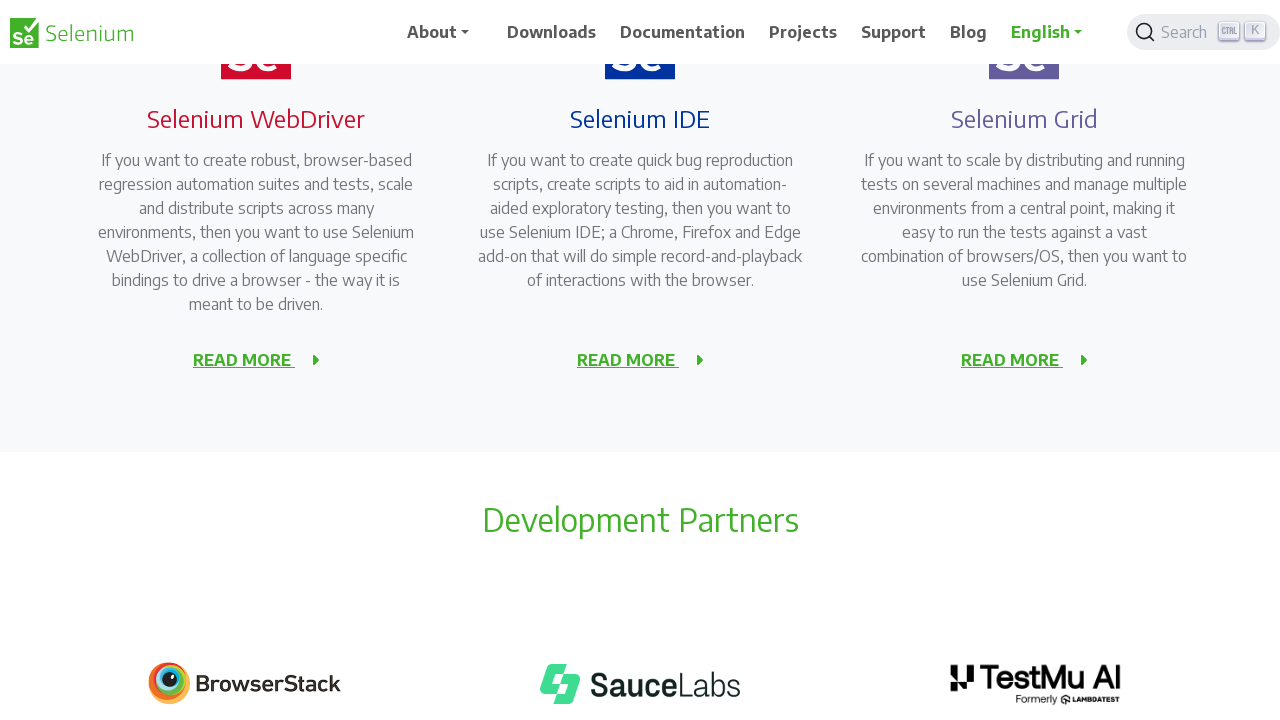

Scrolled 'Read more' link into view using JavaScript scrollIntoView(false)
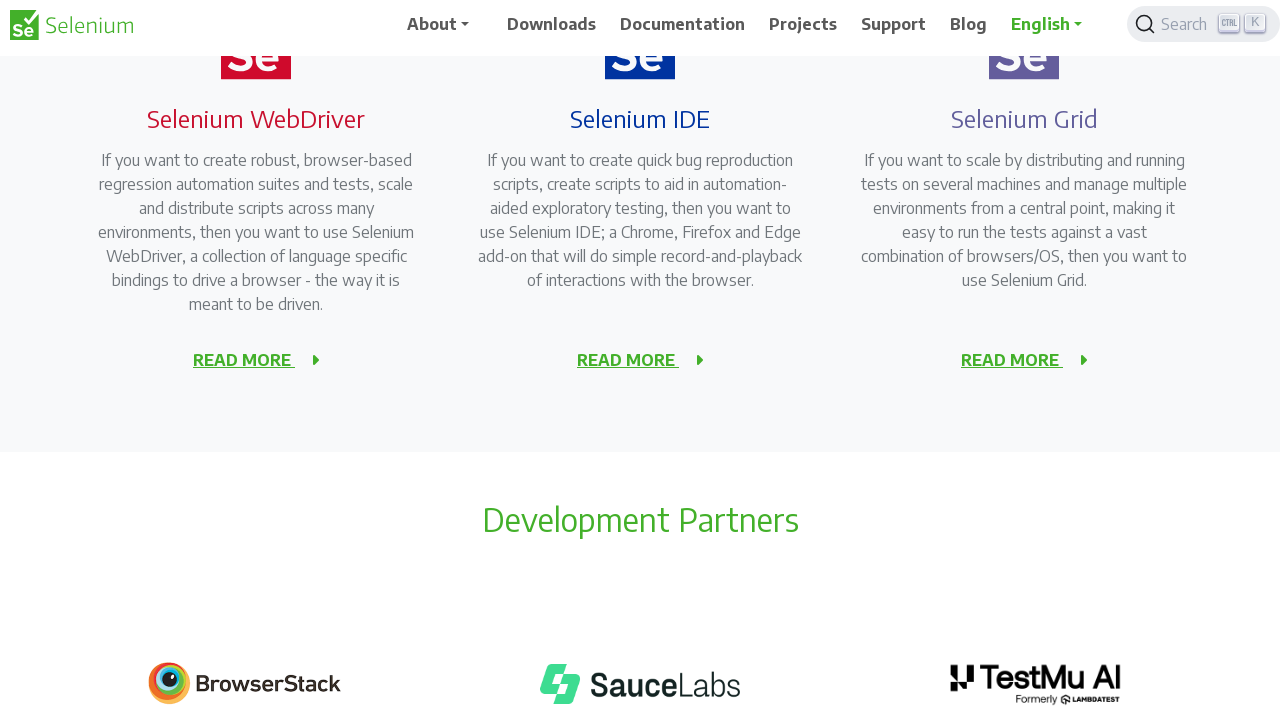

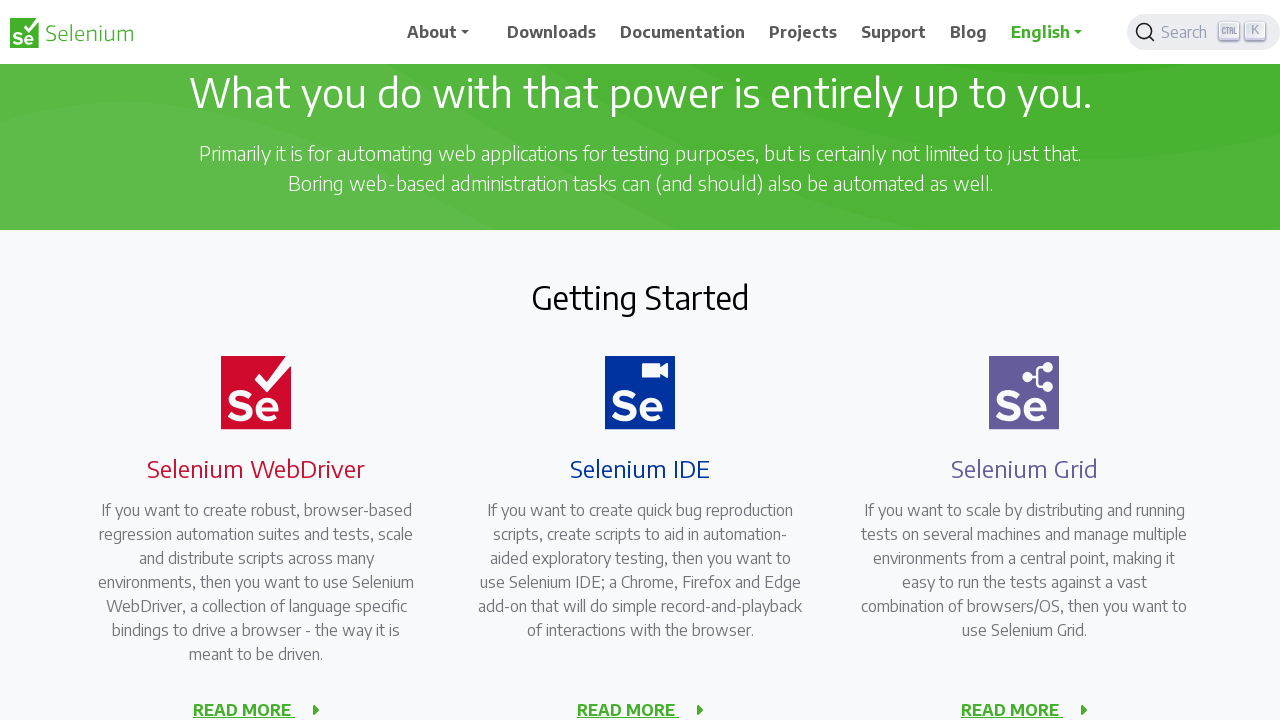